Tests copy and paste functionality using keyboard shortcuts by typing text in an input field, selecting all, copying it, and pasting it into a textarea.

Starting URL: https://bonigarcia.dev/selenium-webdriver-java/web-form.html

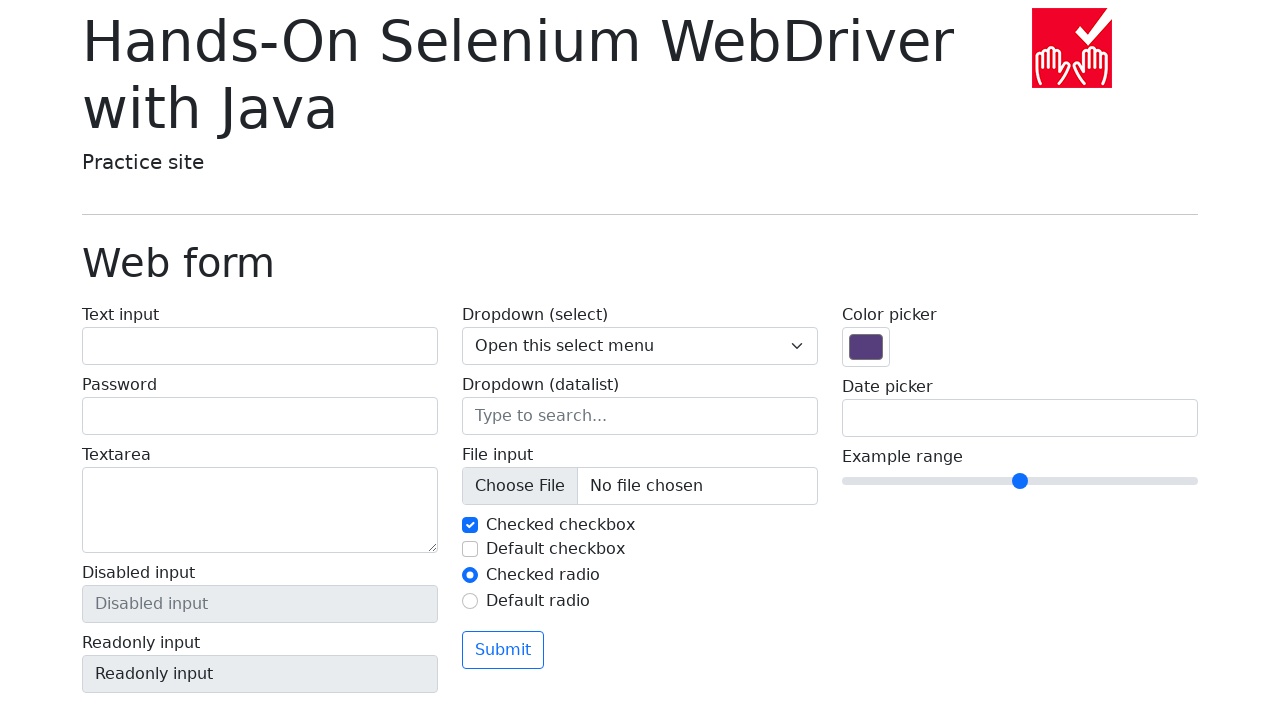

Filled input field with 'hello world' on input[name='my-text']
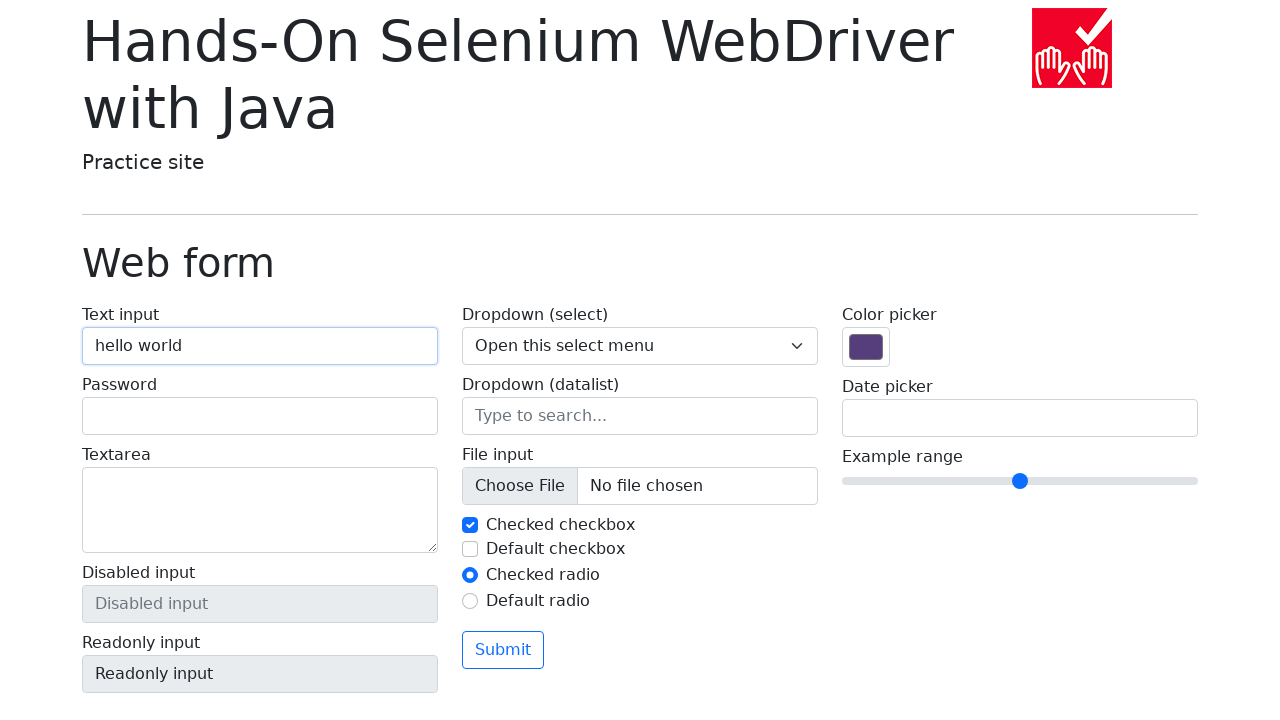

Clicked on input field to ensure focus at (260, 346) on input[name='my-text']
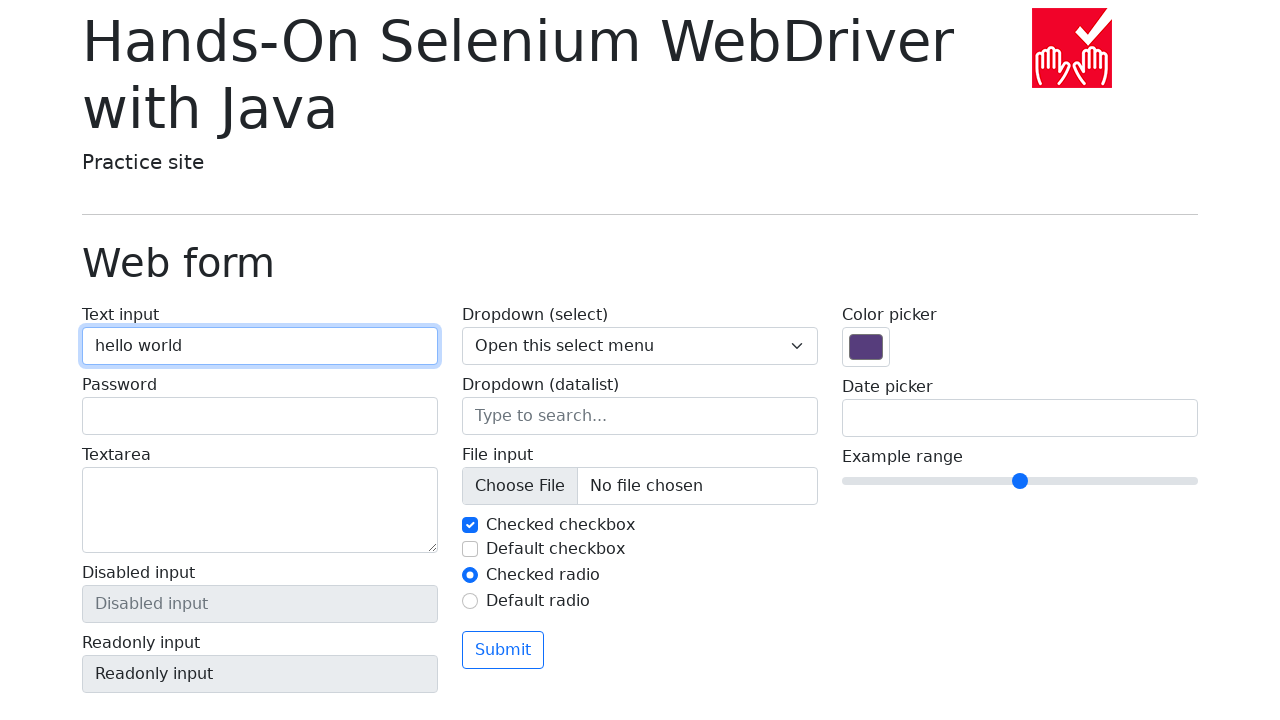

Selected all text using keyboard shortcut
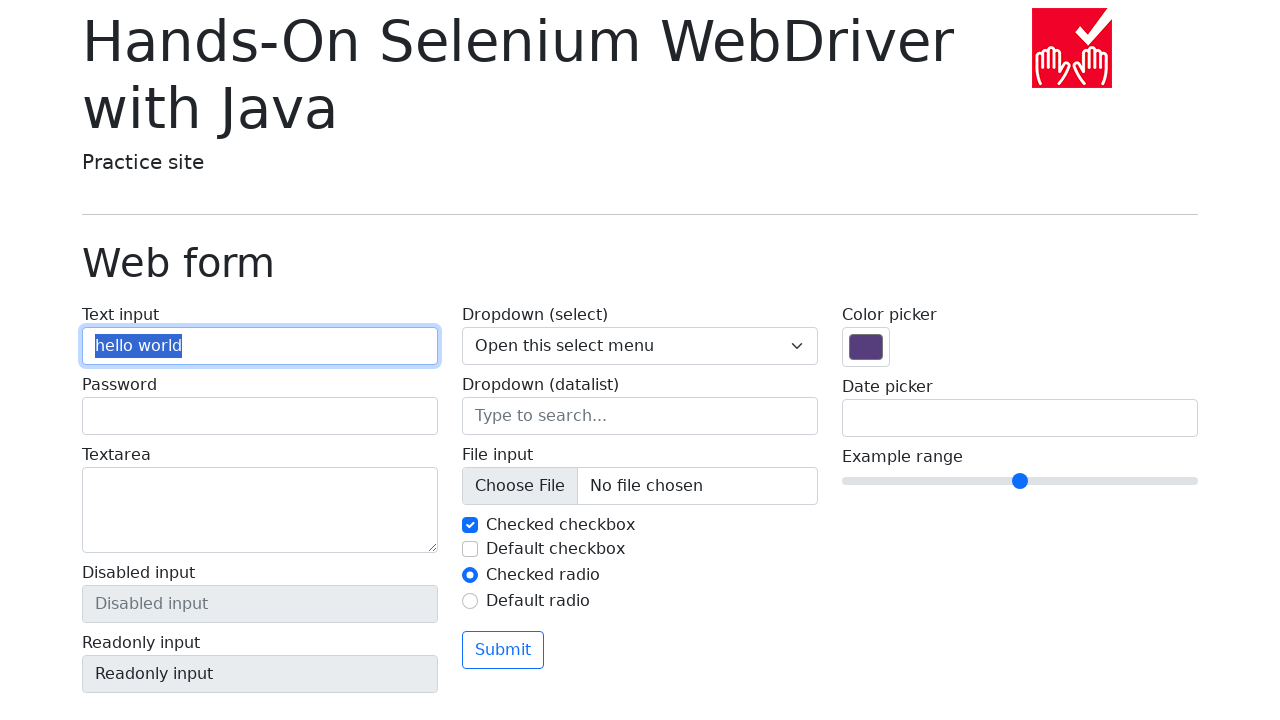

Copied selected text to clipboard
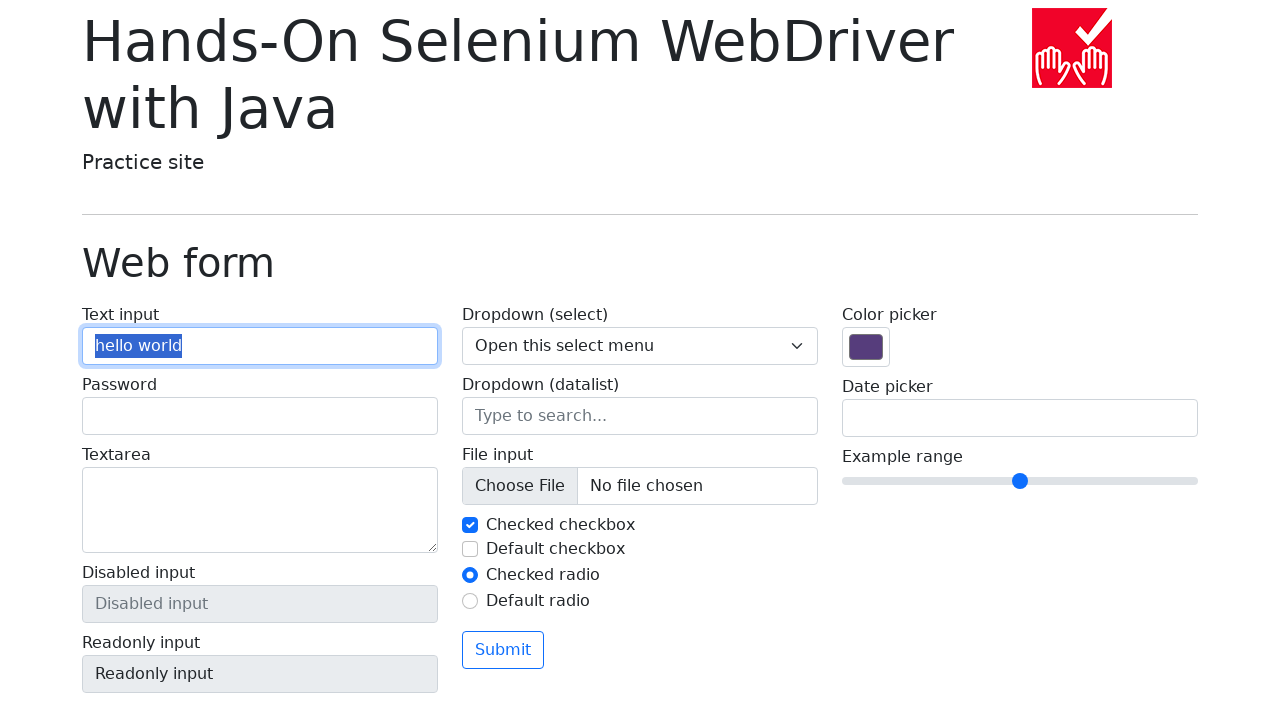

Clicked on textarea to focus it at (260, 510) on textarea[name='my-textarea']
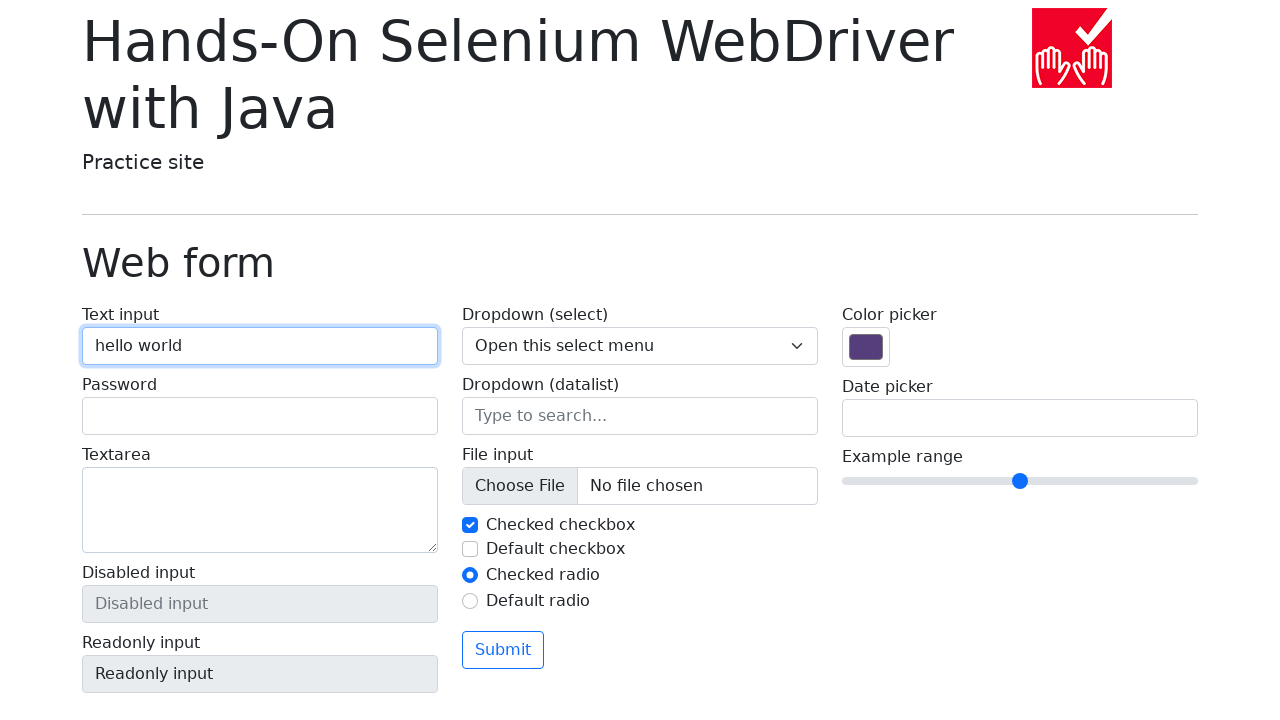

Pasted copied text into textarea
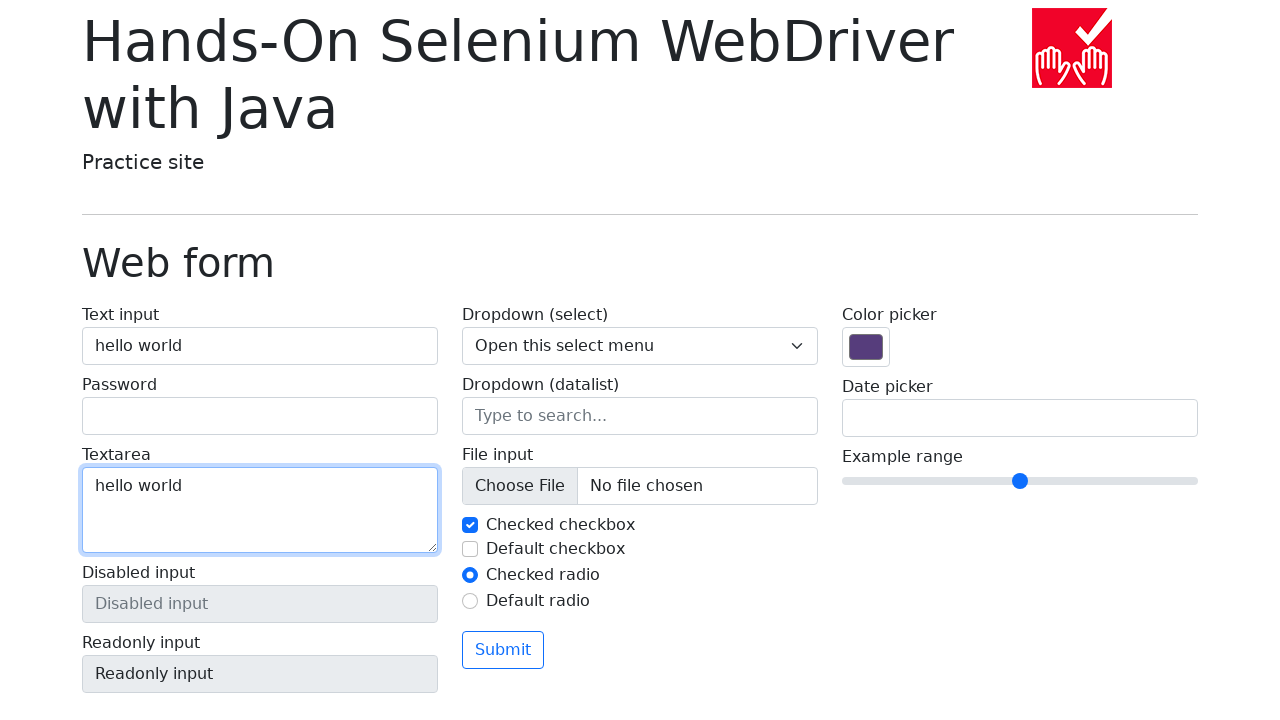

Waited for paste action to complete
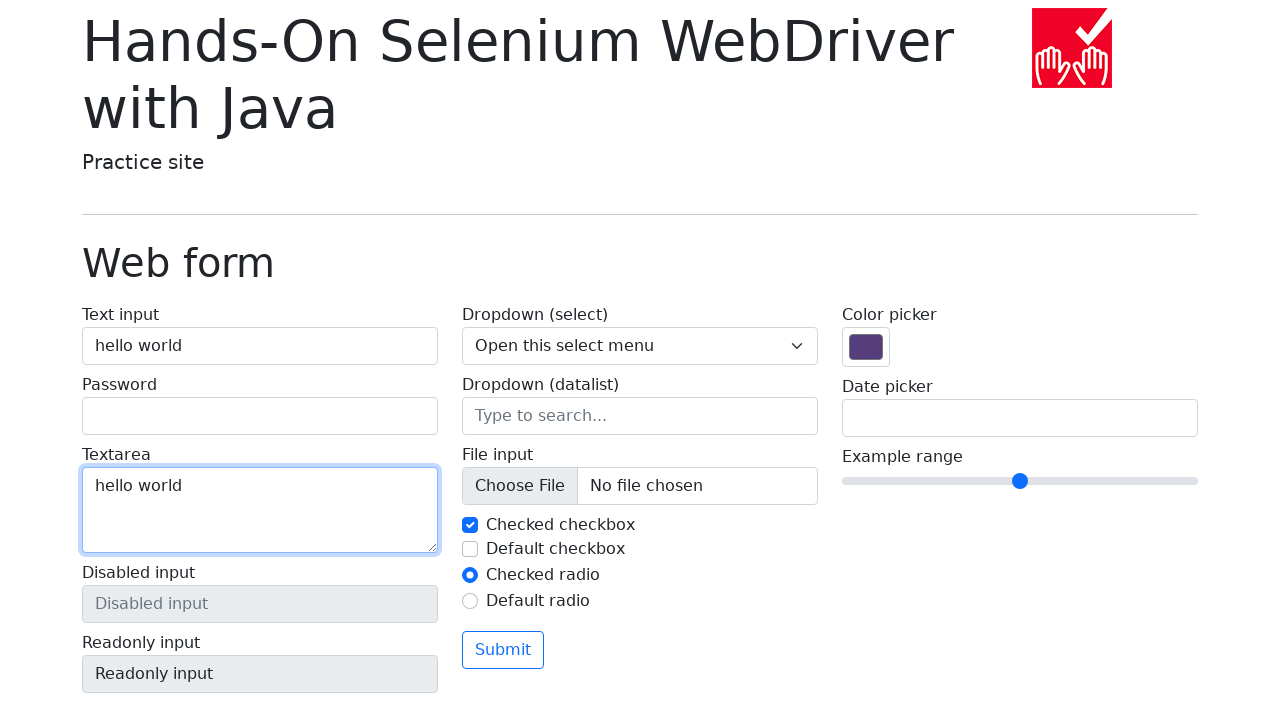

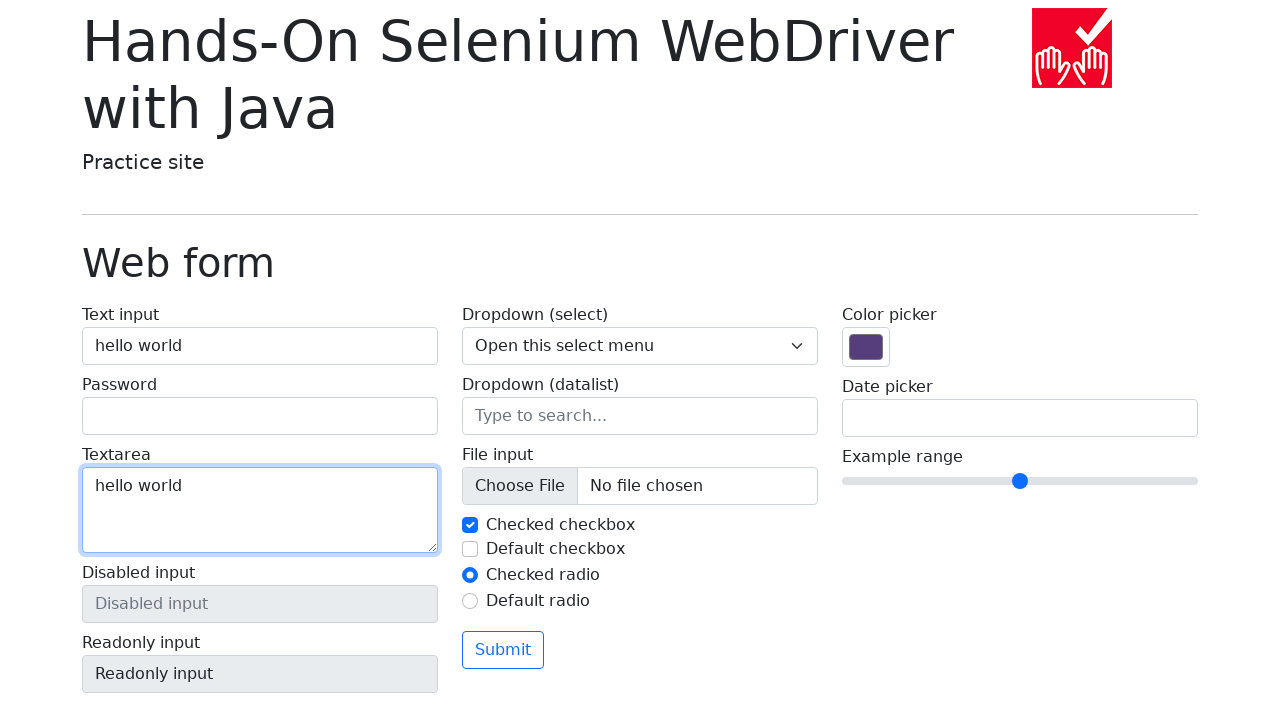